Tests multiple browser window handling by clicking on footer links ("Press Releases" and "News Articles") on the OrangeHRM website, switching to new windows to verify they opened, and then closing them while returning to the parent window.

Starting URL: https://www.orangehrm.com/

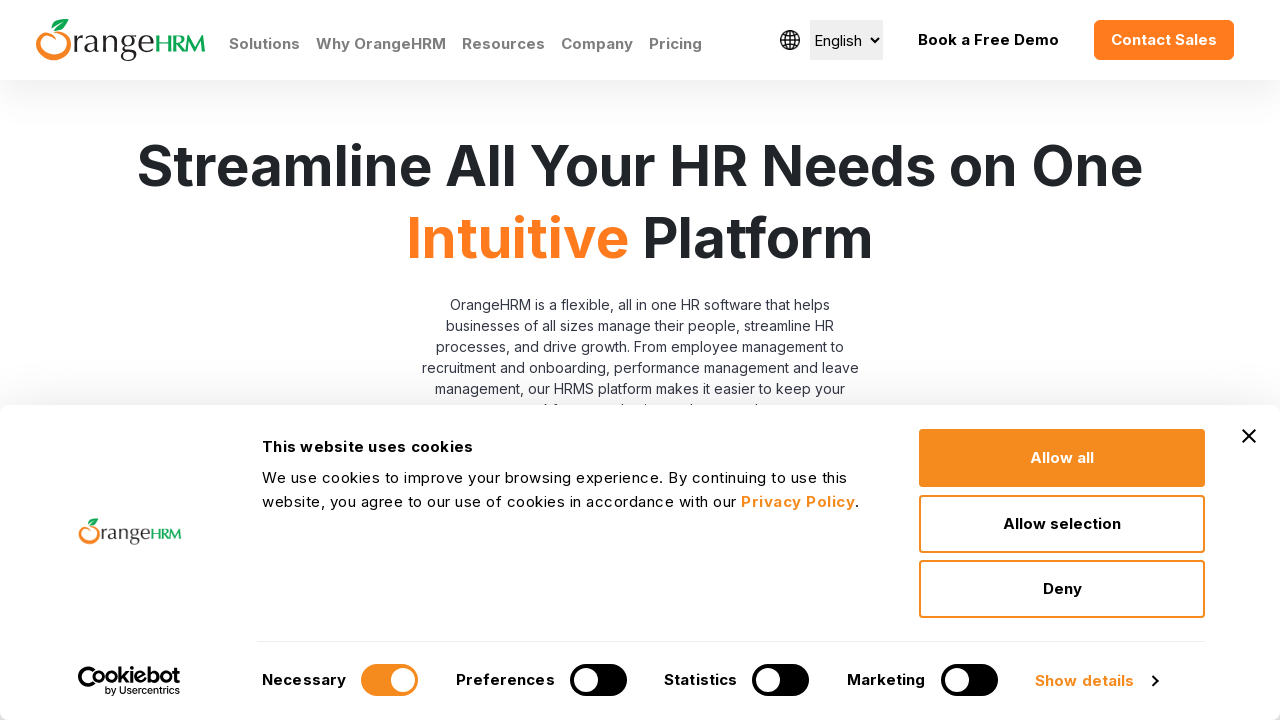

Waited for page to load (networkidle state)
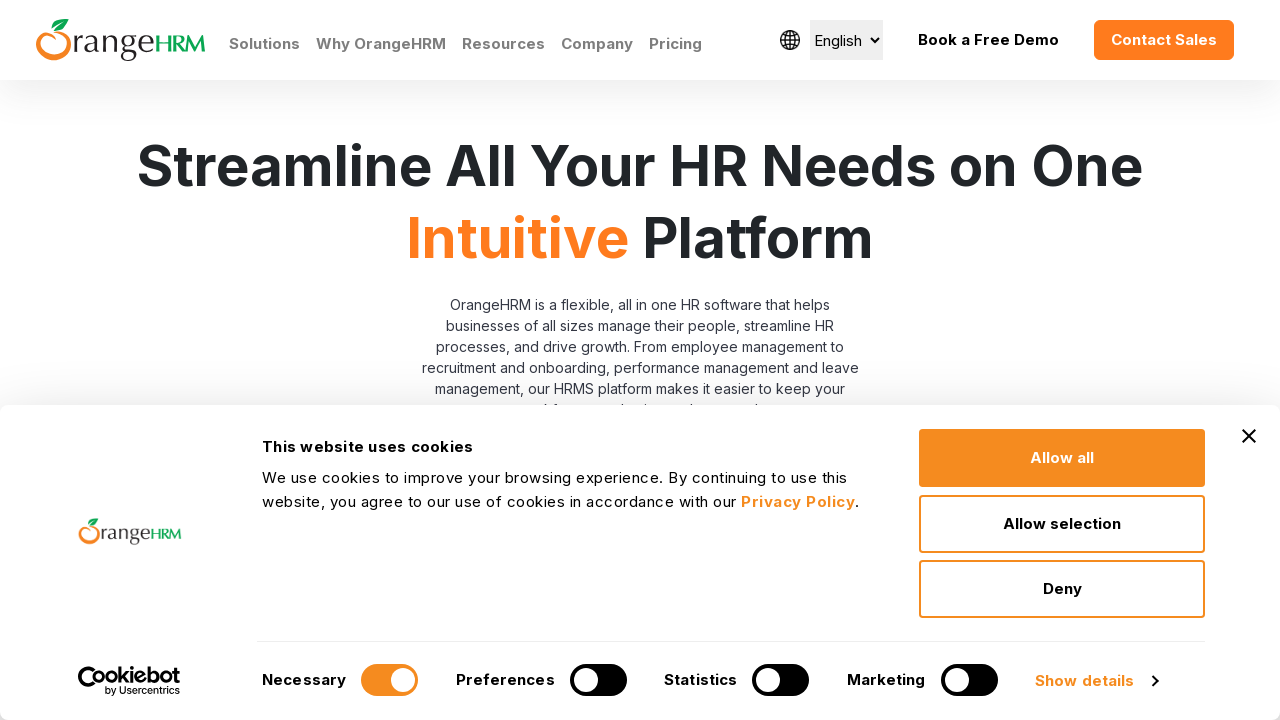

Clicked on 'Press Releases' link in footer at (489, 361) on xpath=//footer//a[contains(text(),'Press Releases')]
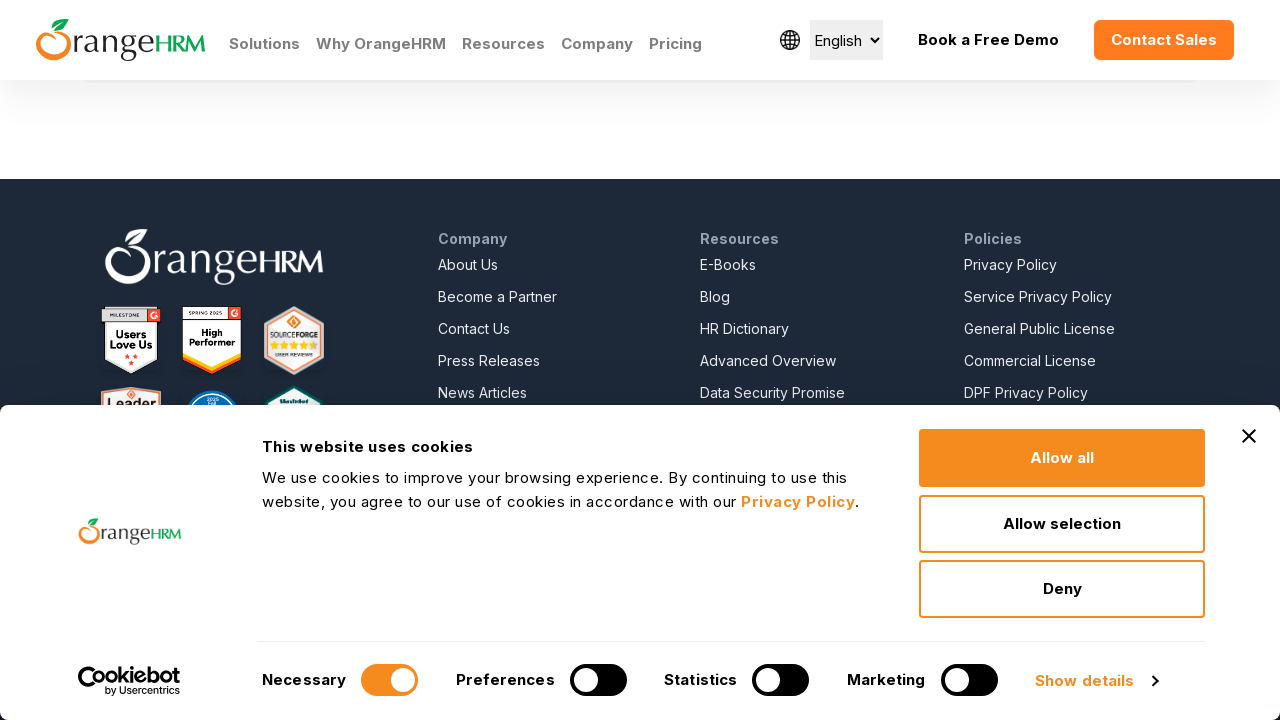

Press Releases page loaded
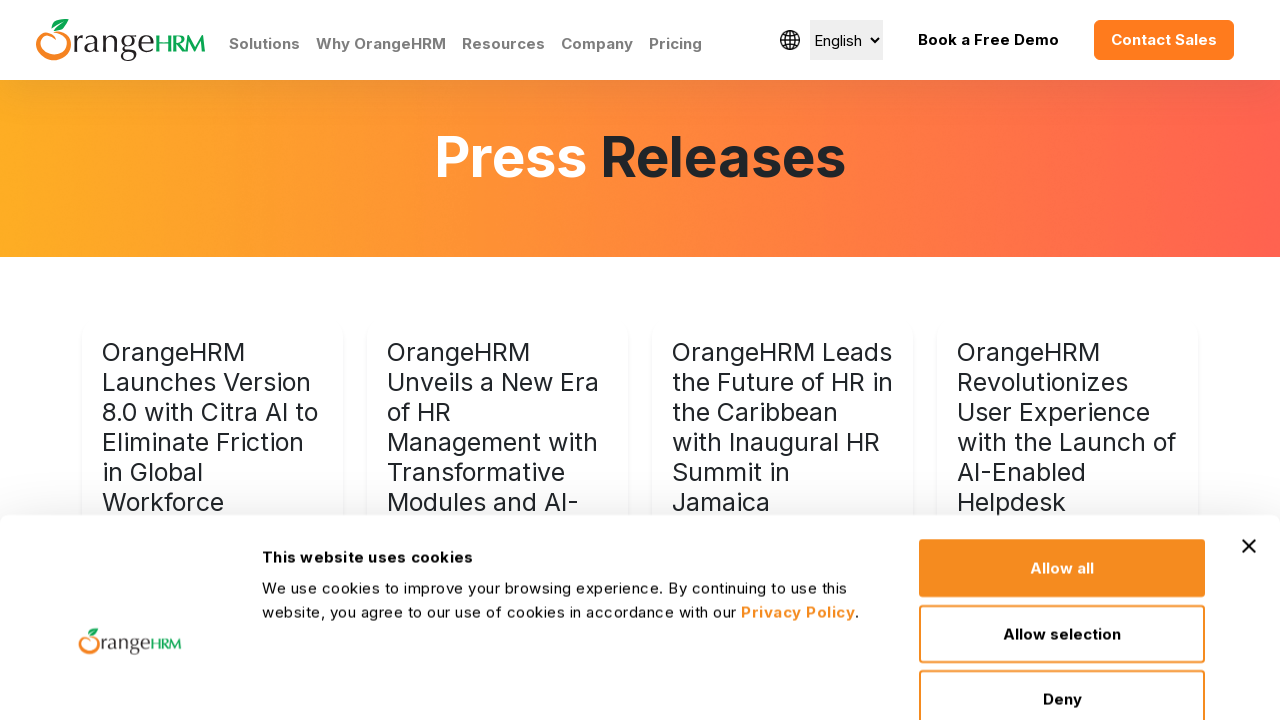

Press Releases page title: OrangeHRM Press Releases | Latest News | OrangeHRM
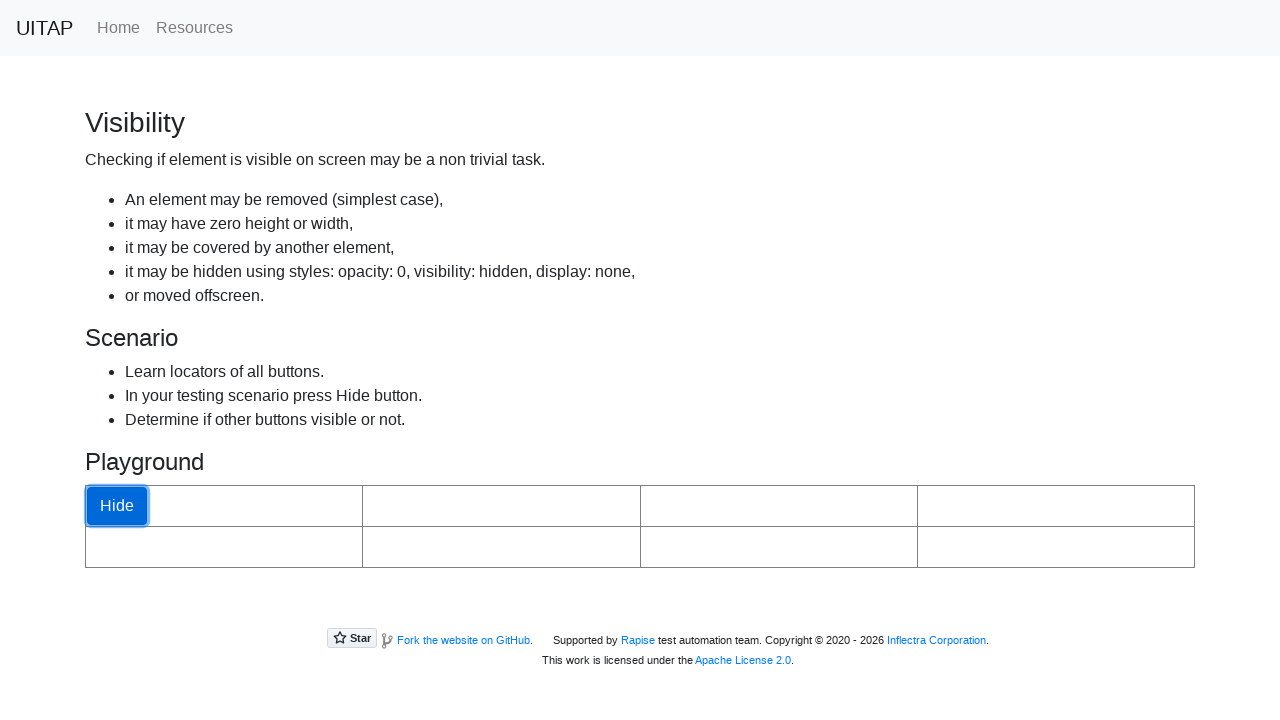

Closed Press Releases window and returned to parent window at (482, 393) on xpath=//footer//a[contains(text(),'News Articles')]
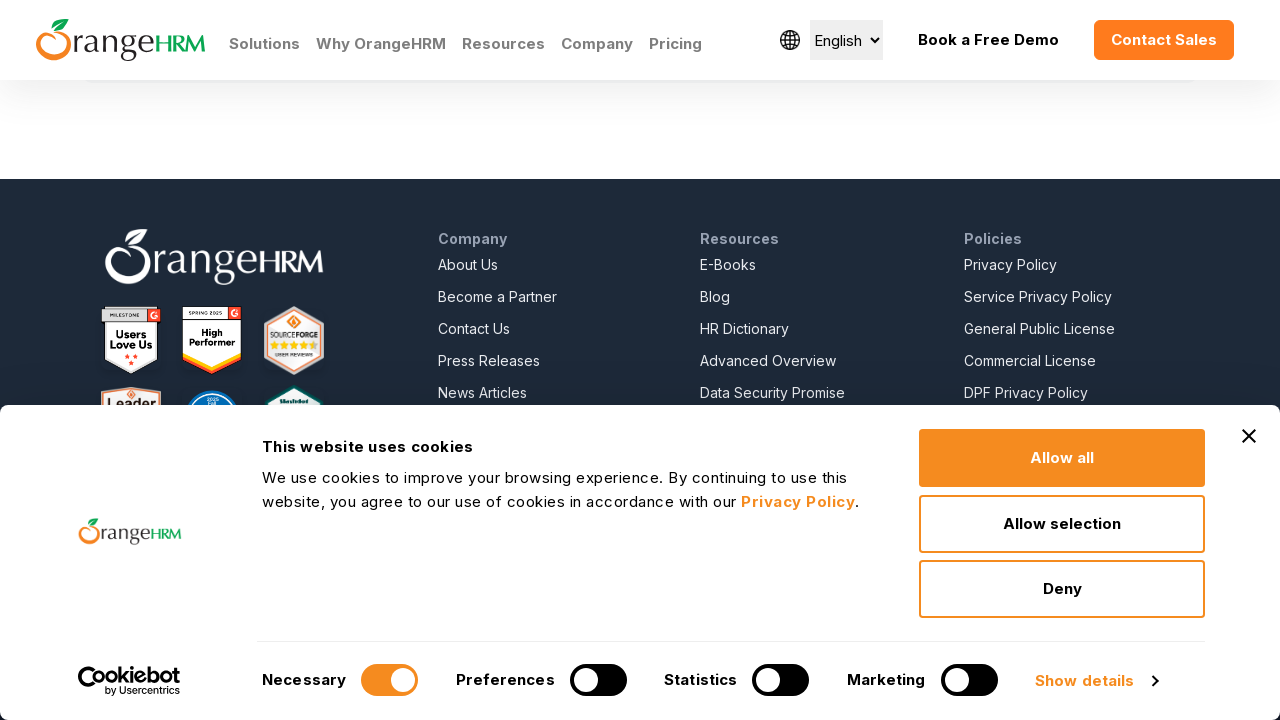

Clicked on 'News Articles' link in footer
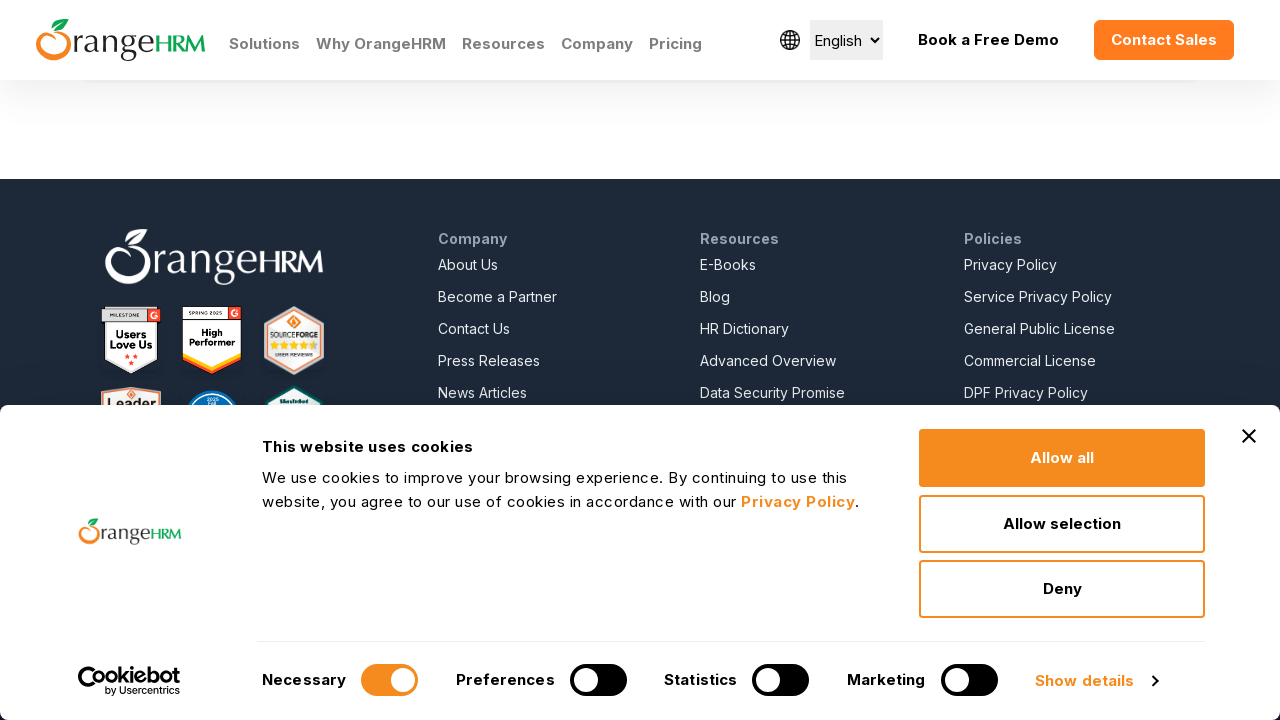

News Articles page loaded
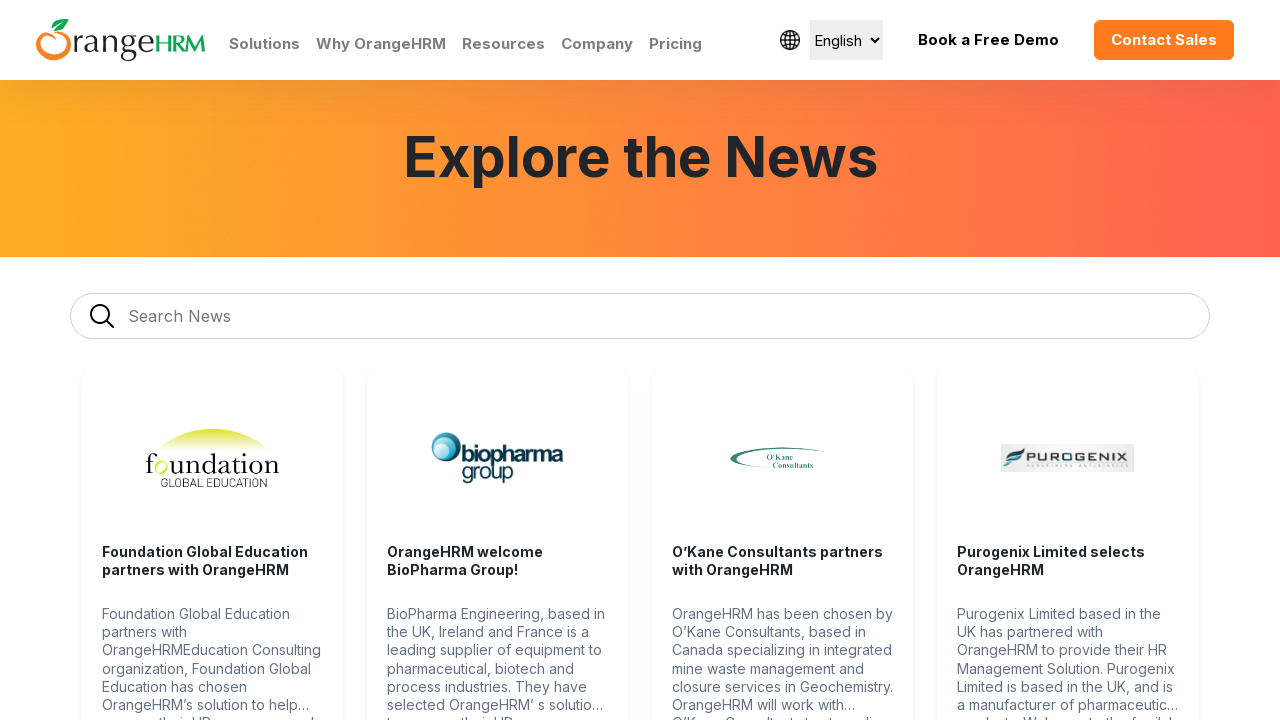

News Articles page title: OrangeHRM Newsroom: Latest News | OrangeHRM
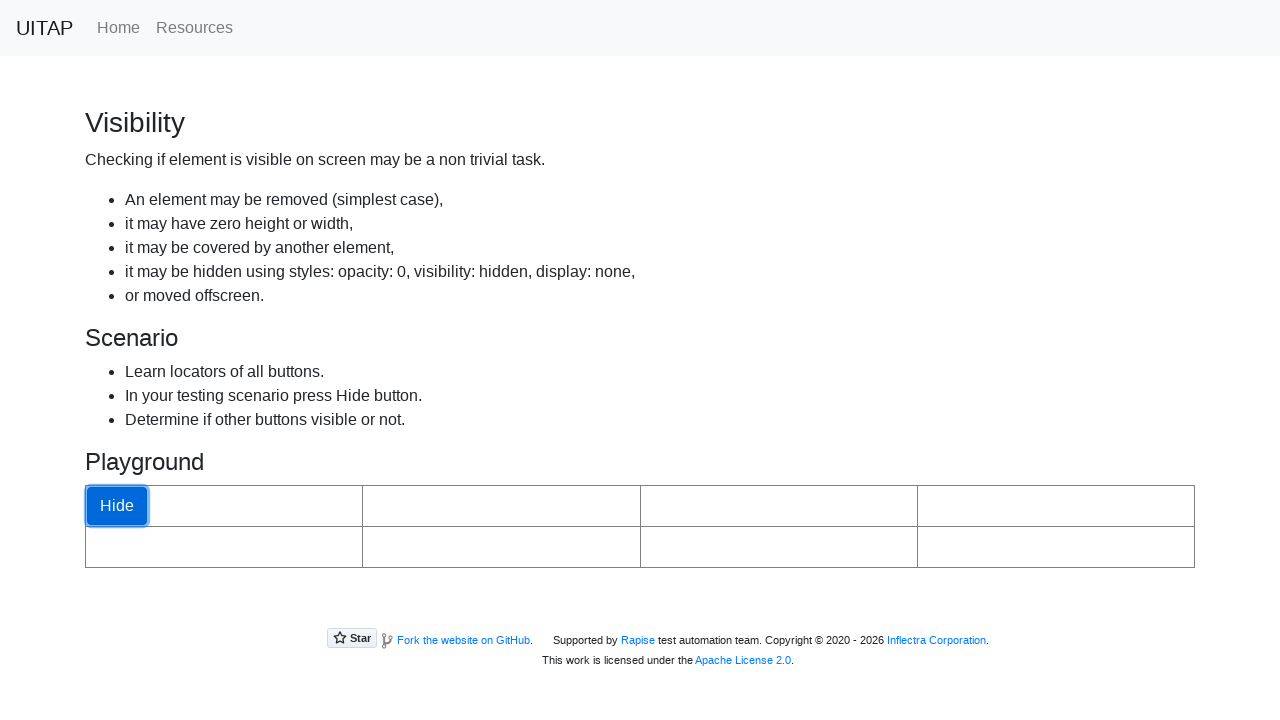

Closed News Articles window and returned to parent window
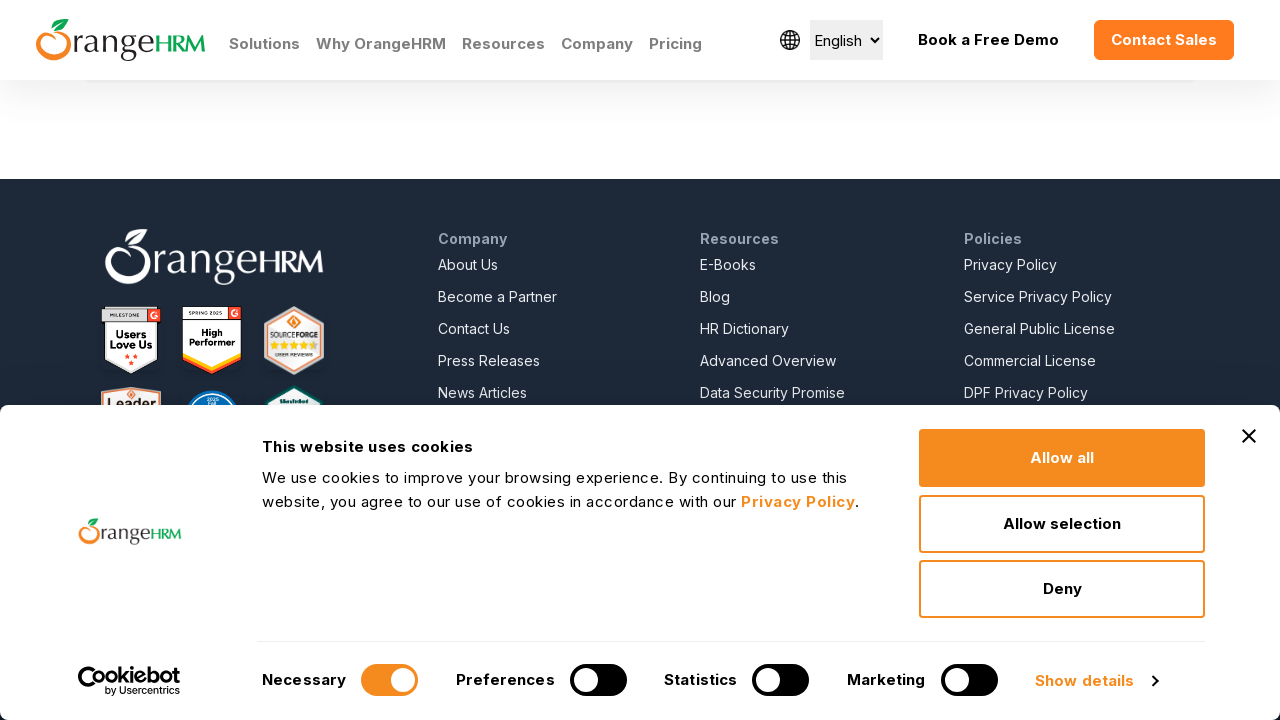

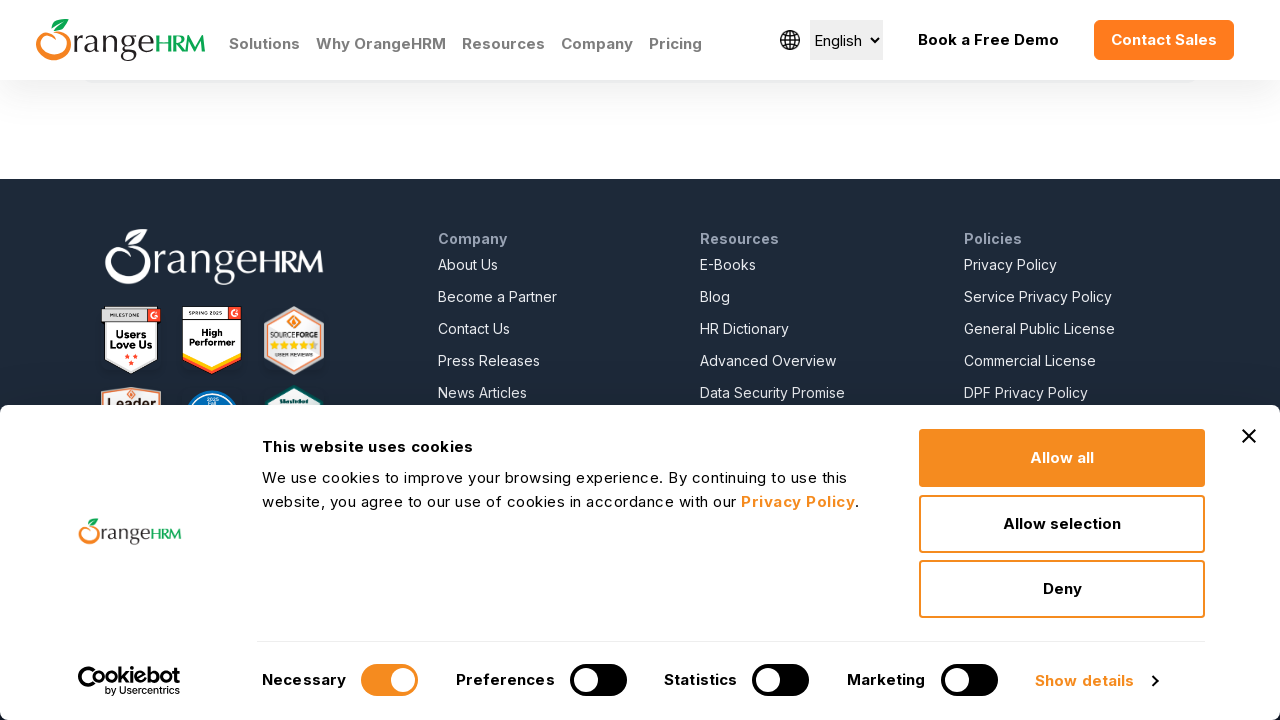